Navigates to LambdaTest website and measures page performance metrics using JavaScript execution

Starting URL: http://lambdatest.com

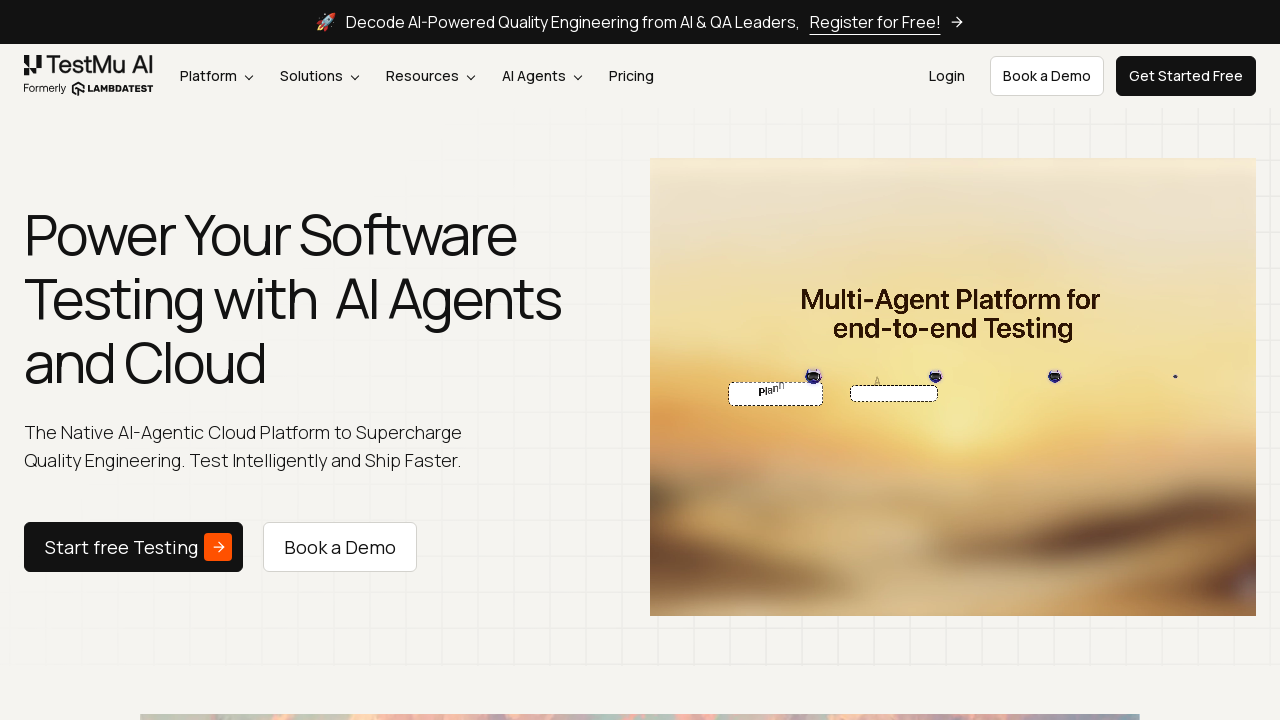

Navigated to http://lambdatest.com
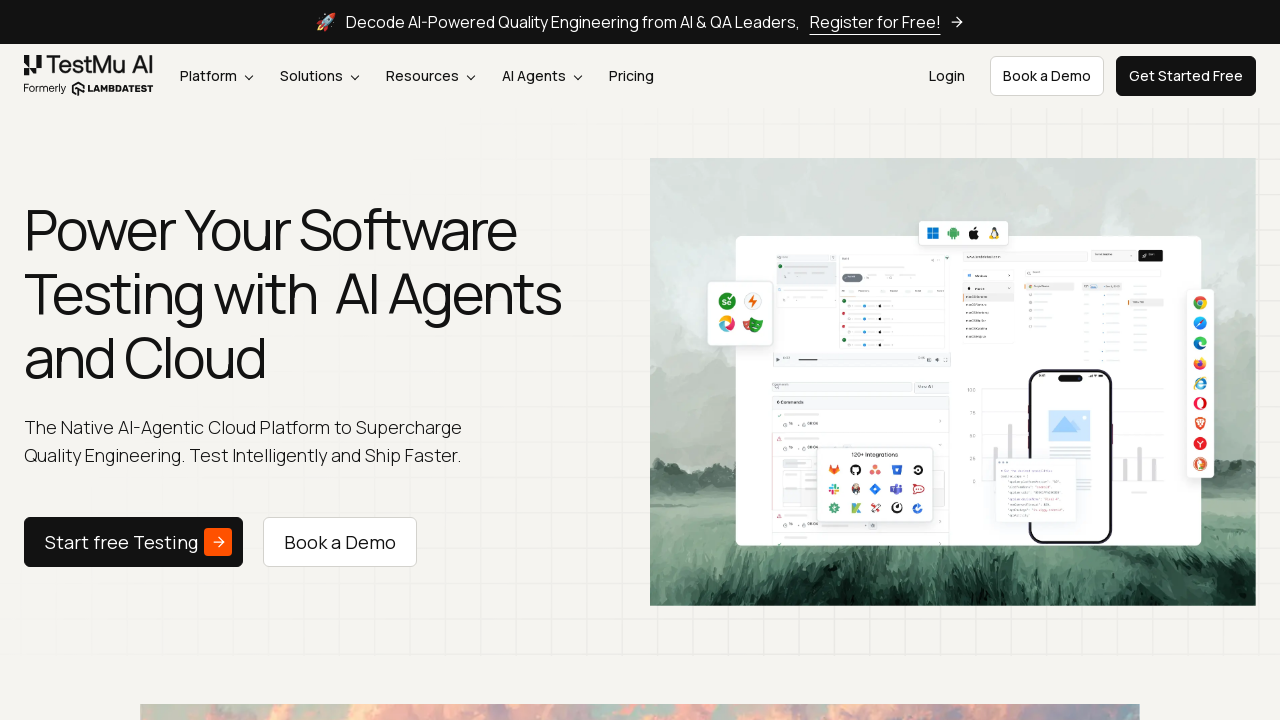

Retrieved navigation start time using JavaScript
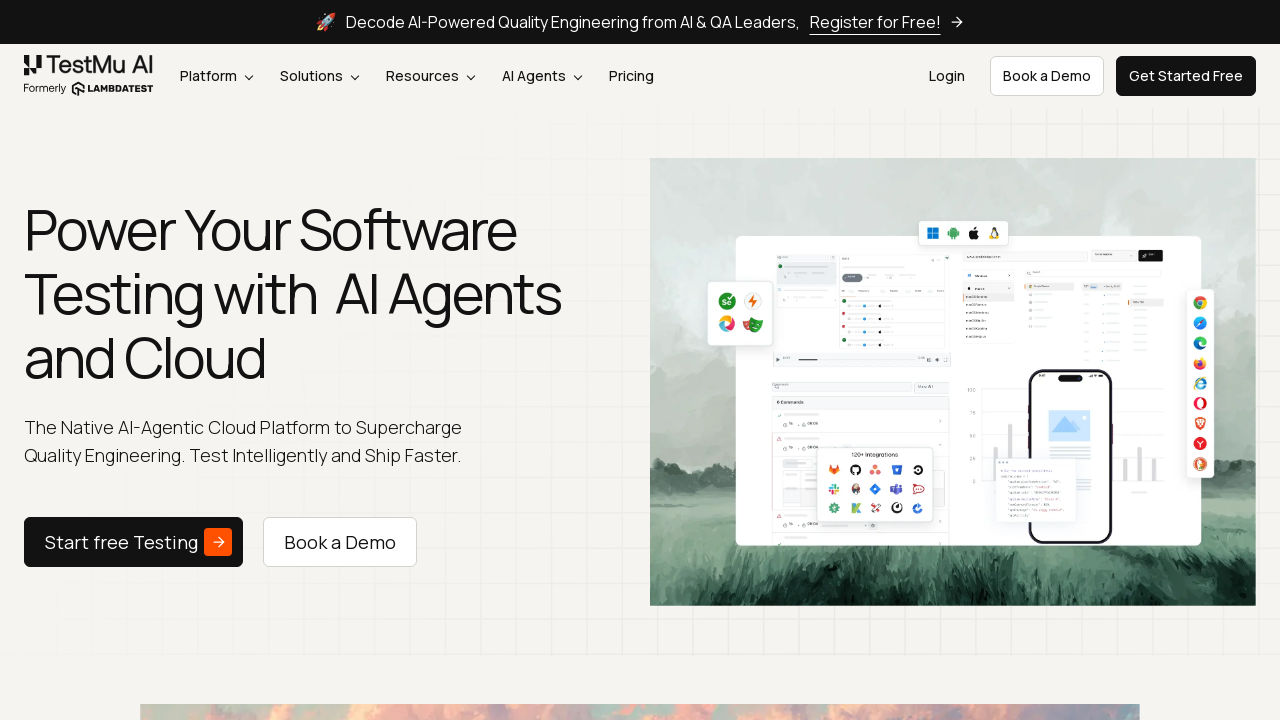

Retrieved response start time using JavaScript
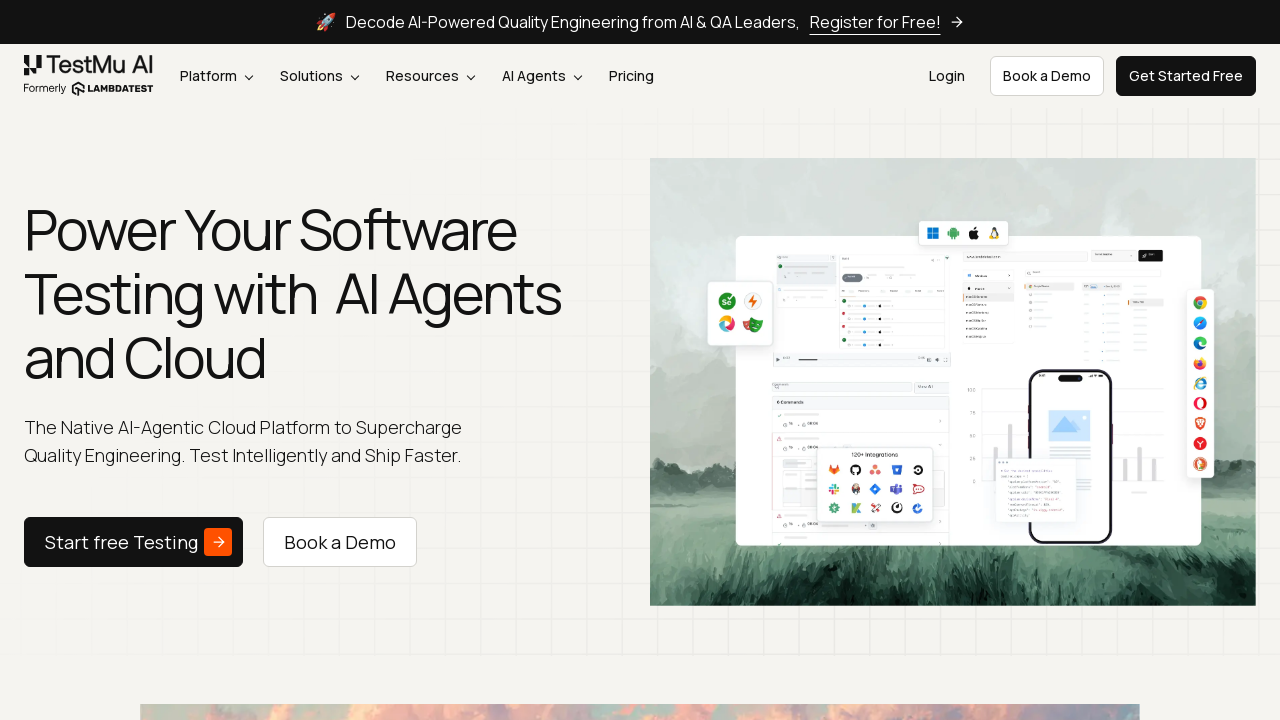

Retrieved DOM complete time using JavaScript
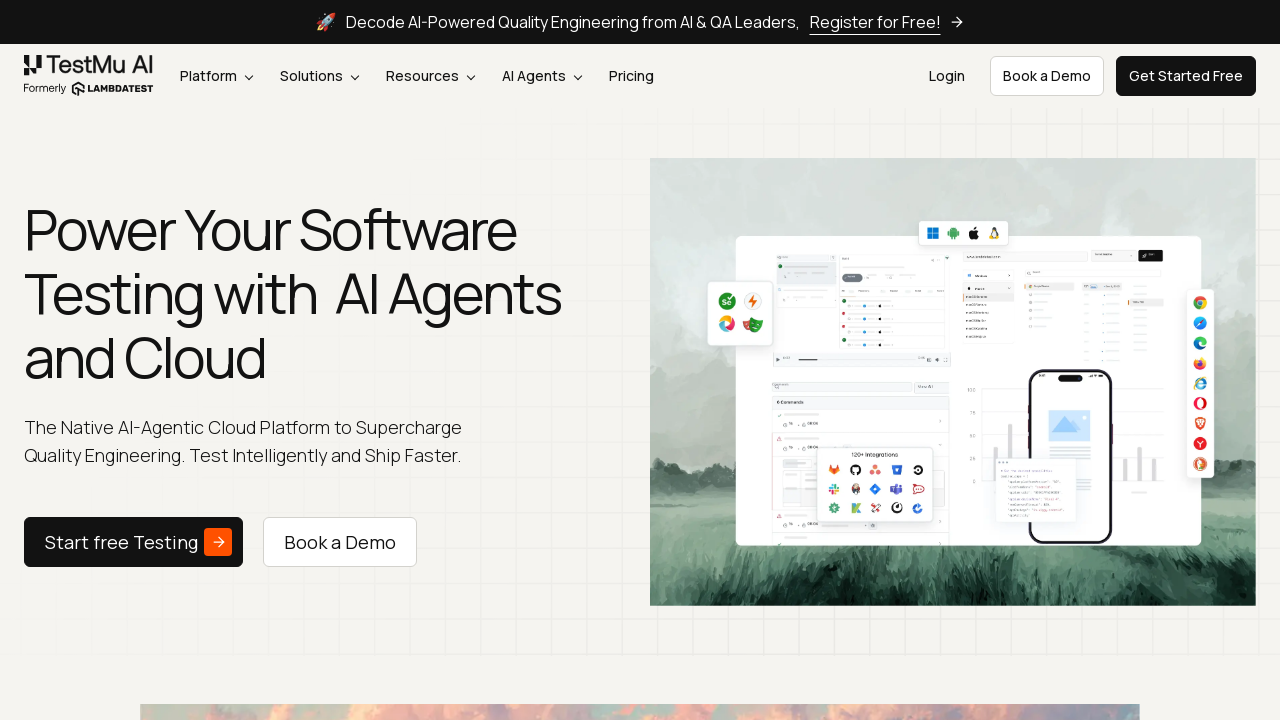

Calculated and printed response time: 148ms
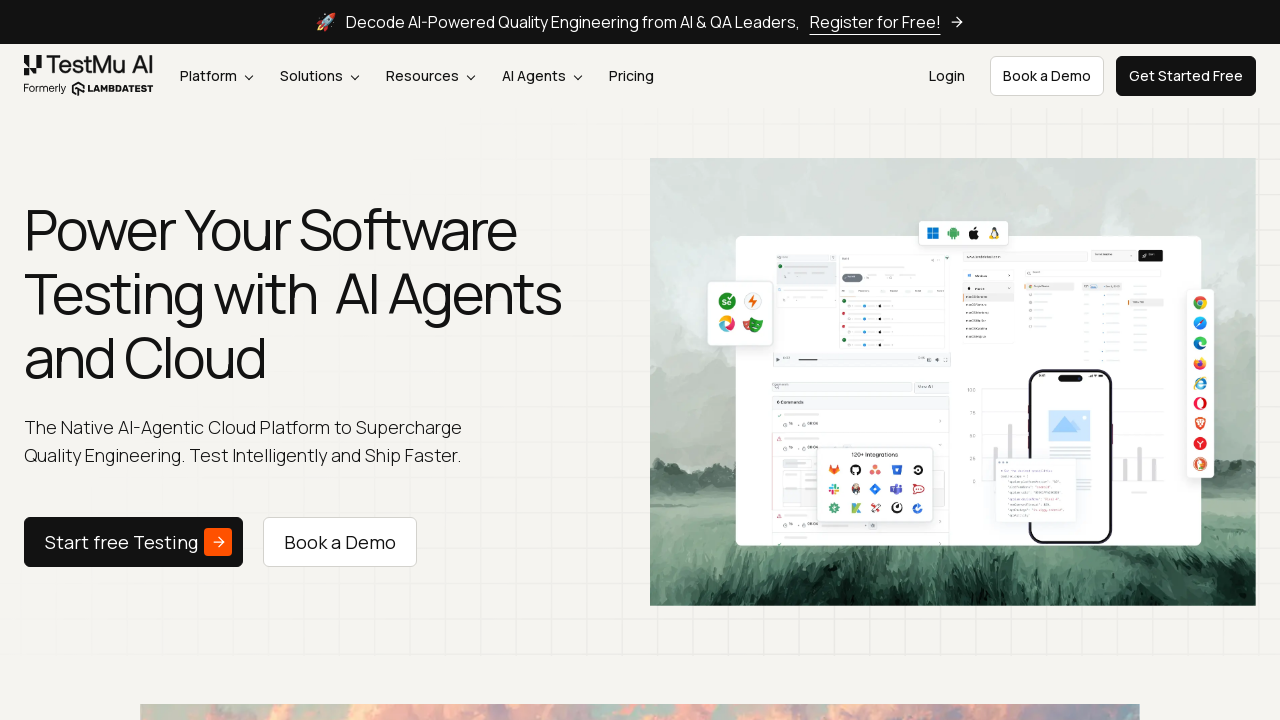

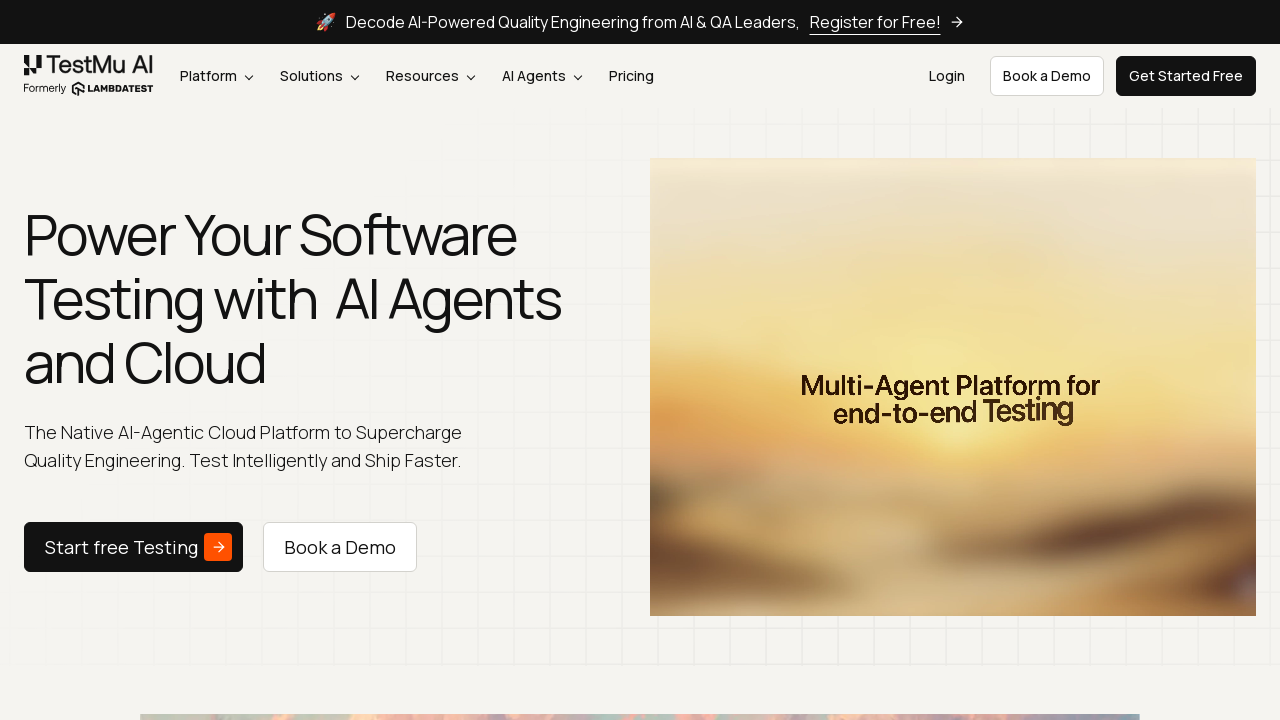